Tests checkbox functionality by selecting checkboxes if they are not already selected, then verifies that checkbox1 is checked

Starting URL: https://testcenter.techproeducation.com/index.php?page=checkboxes

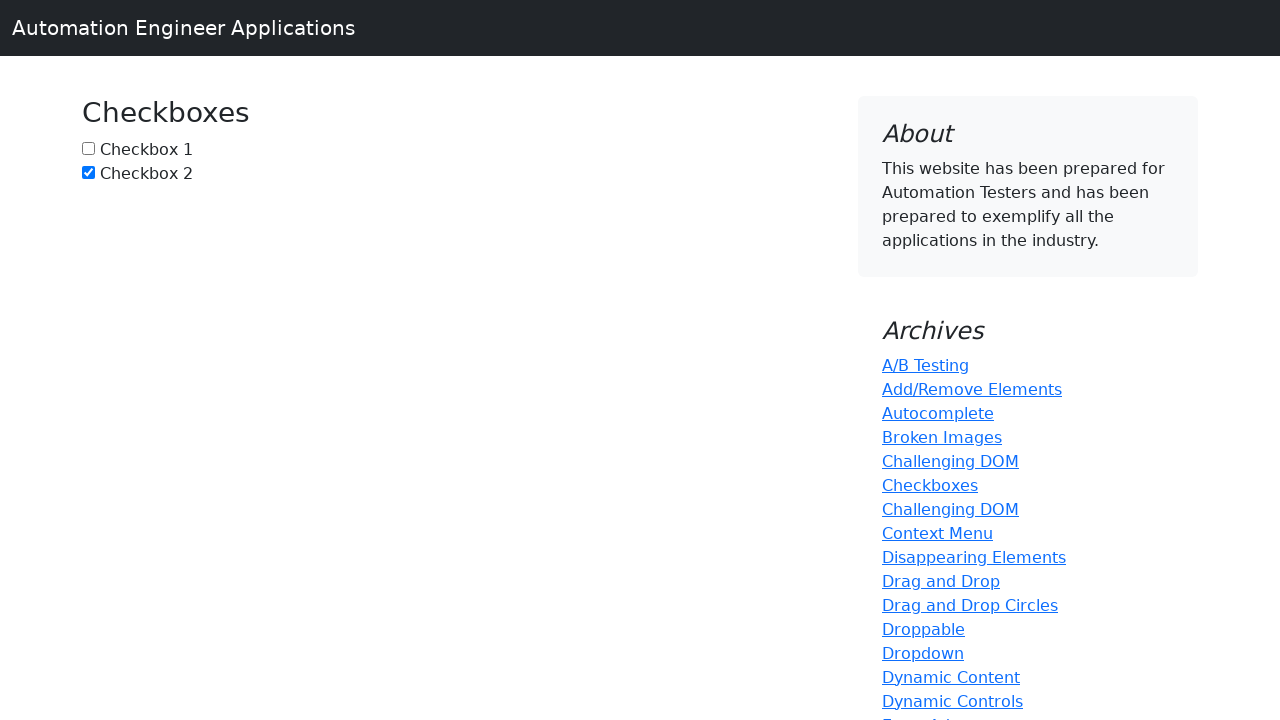

Located checkbox1 element with id 'box1'
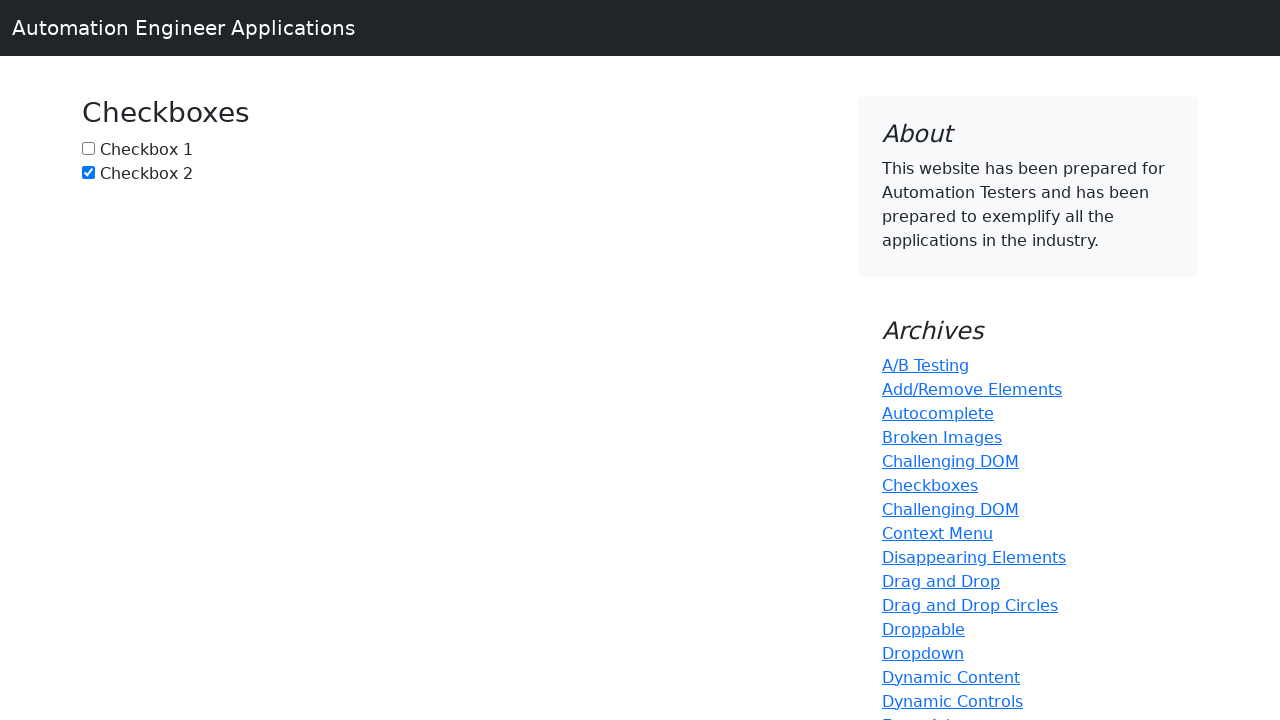

Located checkbox2 element with id 'box2'
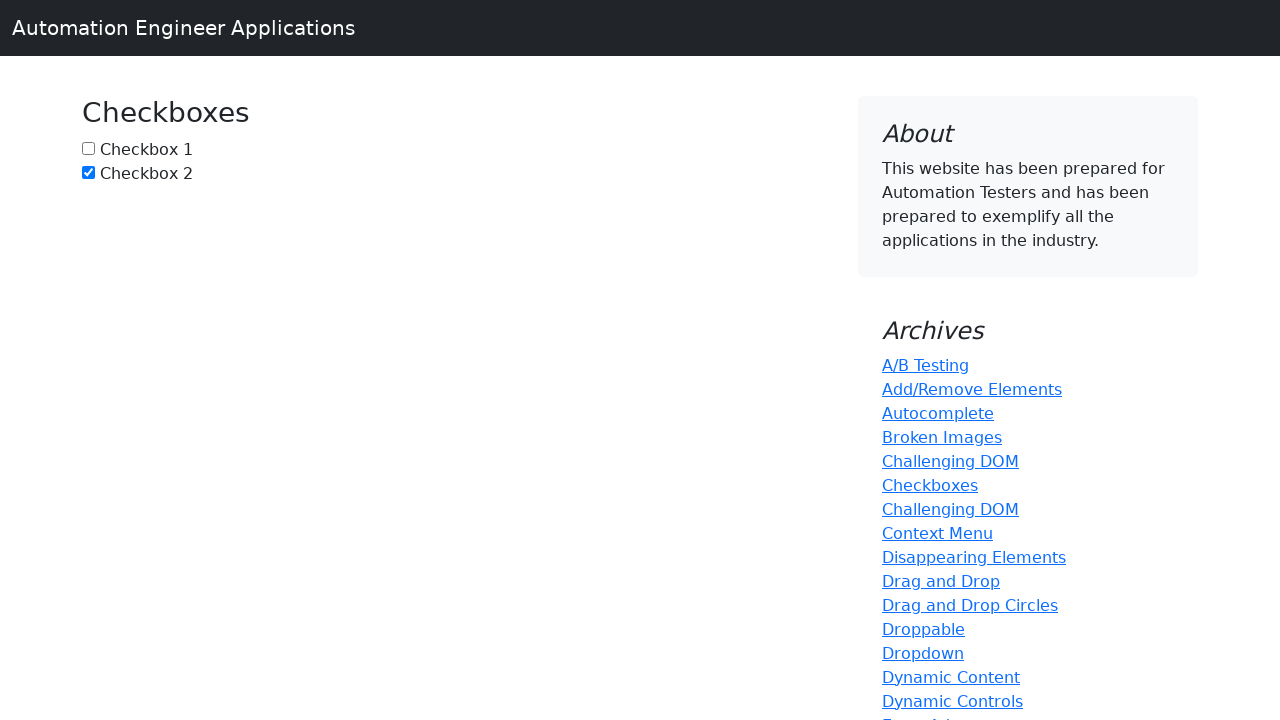

Checked that checkbox1 is not selected
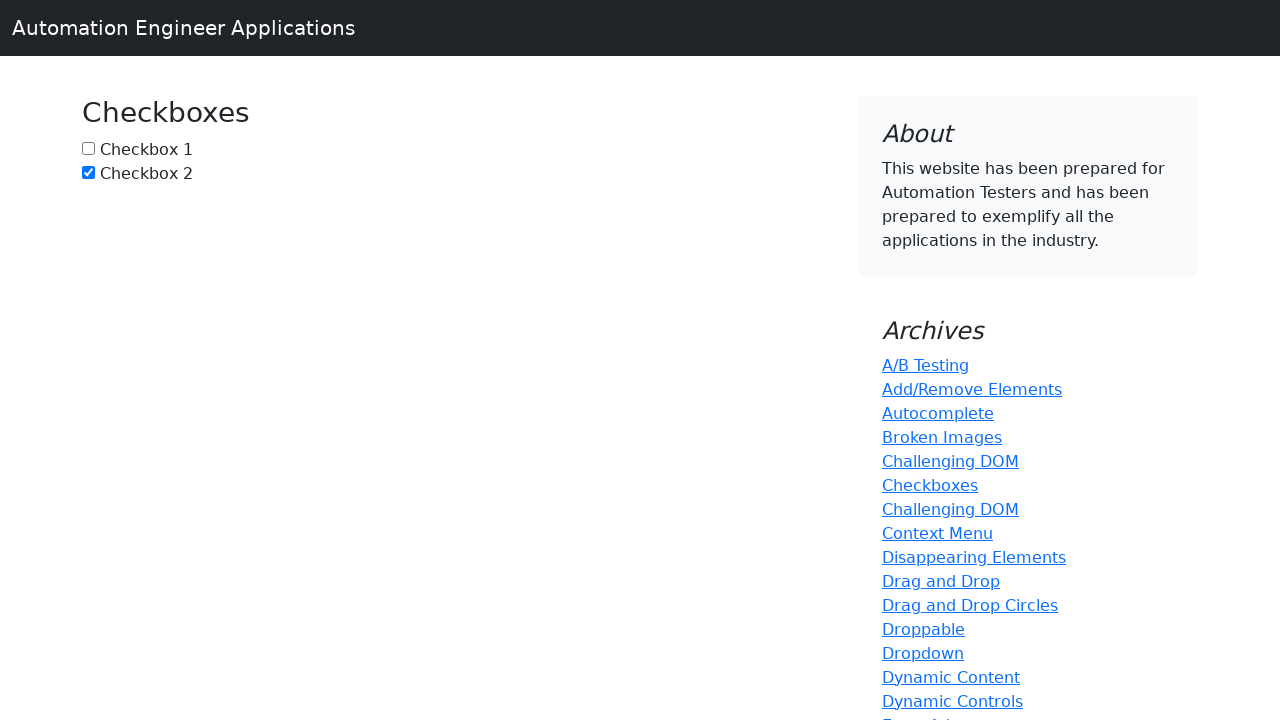

Clicked checkbox1 to select it at (88, 148) on #box1
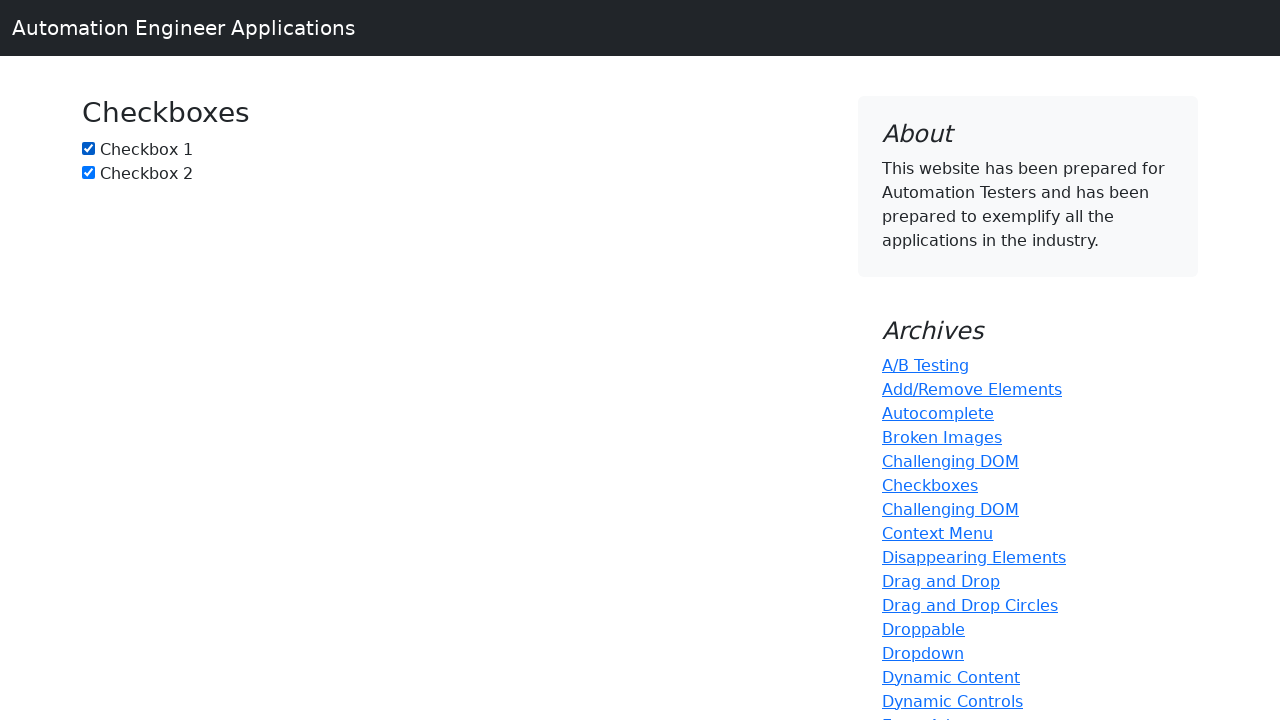

Verified checkbox2 is already selected
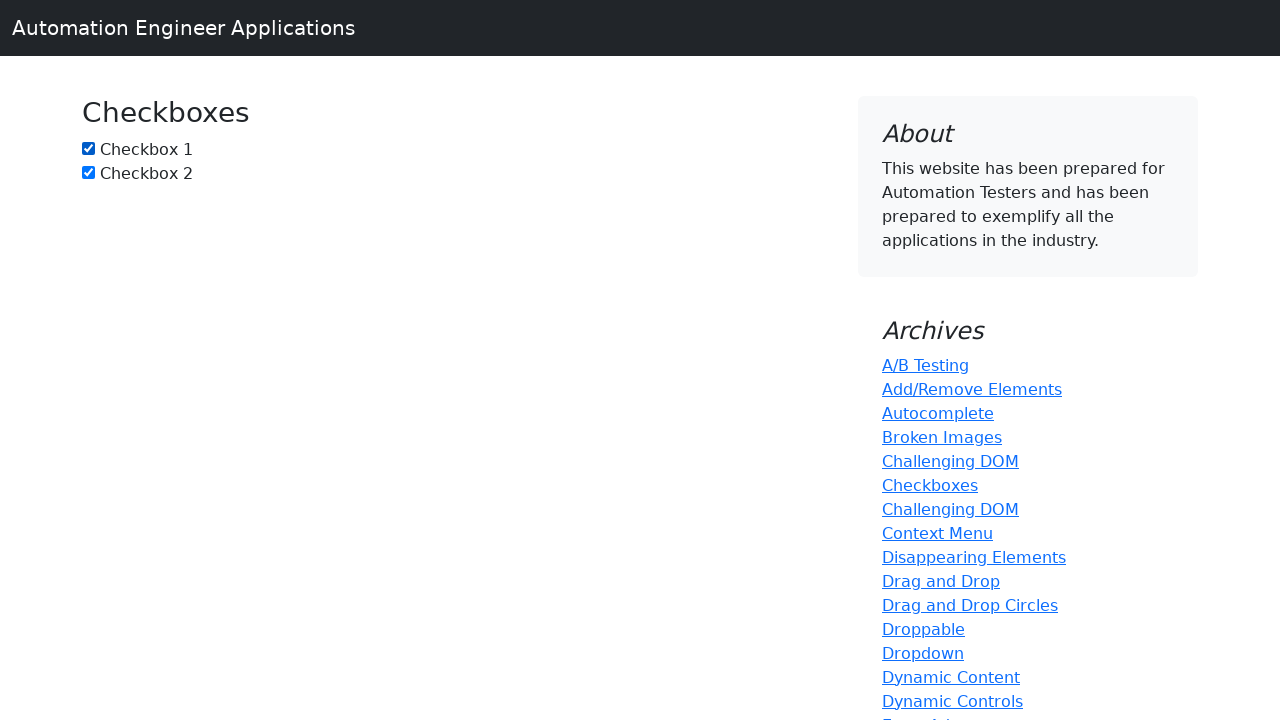

Verified that checkbox1 is checked
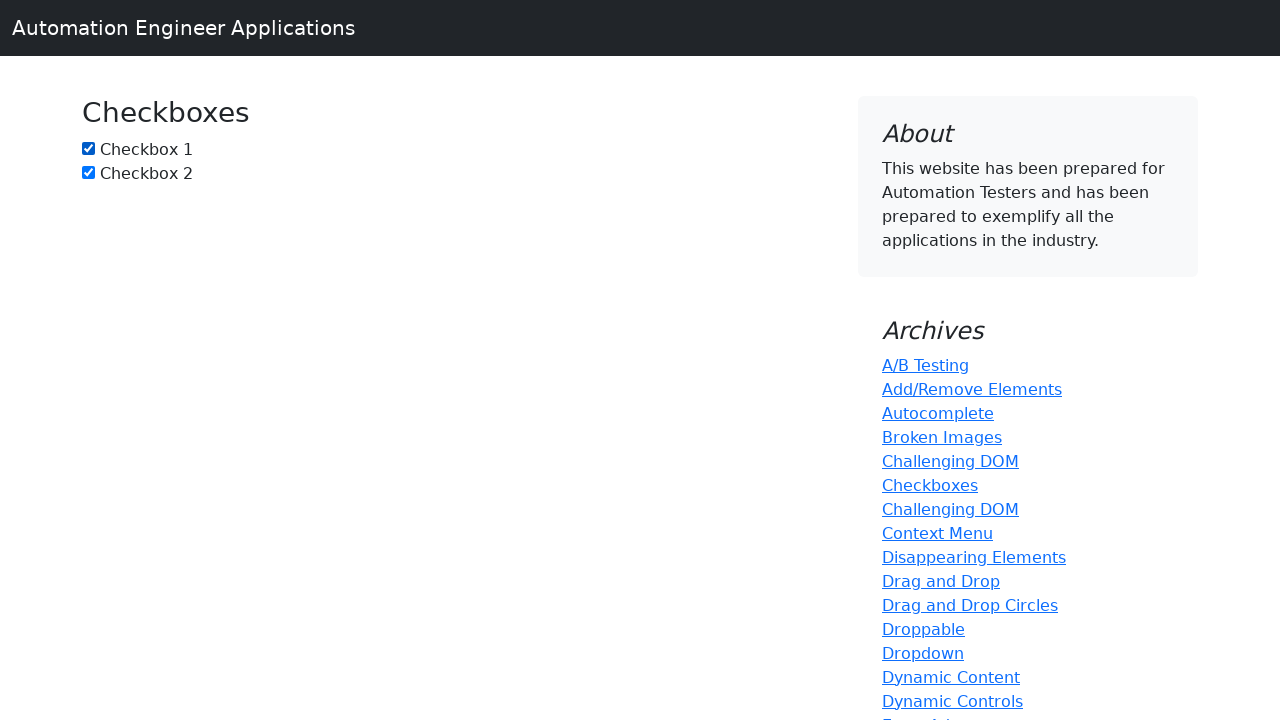

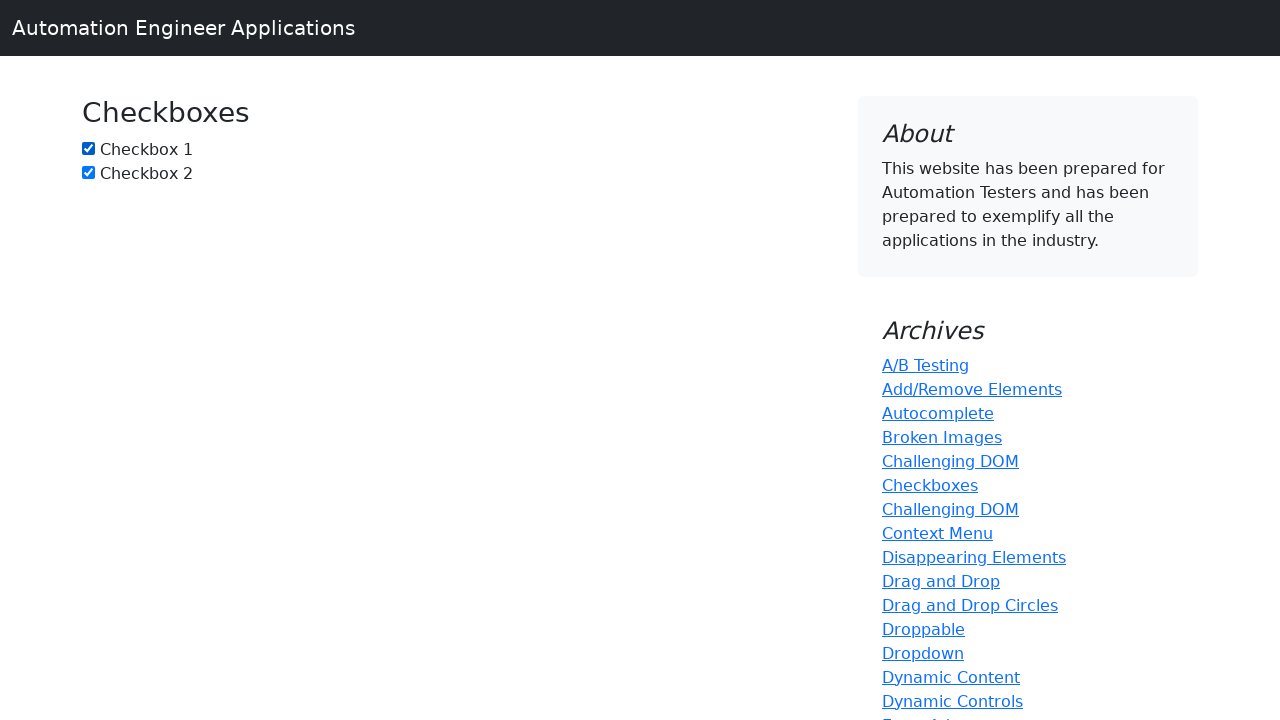